Tests that edits are saved when the input loses focus (blur event)

Starting URL: https://demo.playwright.dev/todomvc

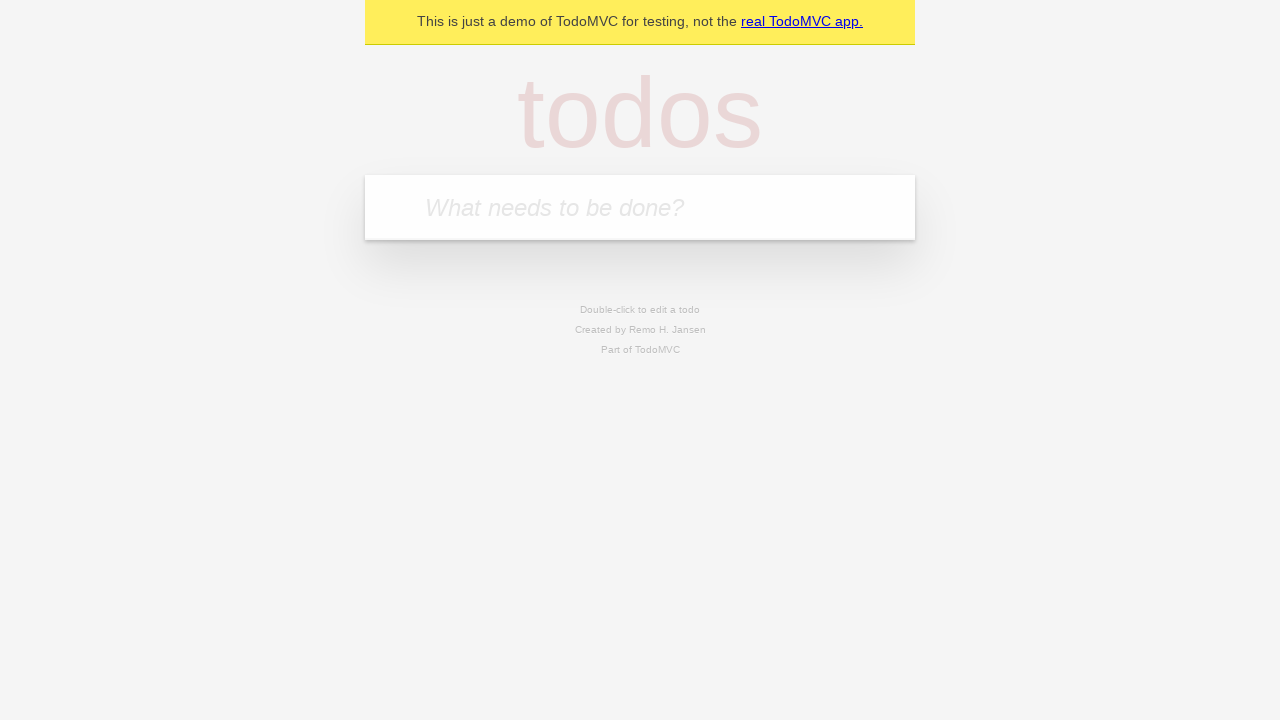

Filled new todo input with 'buy some cheese' on internal:attr=[placeholder="What needs to be done?"i]
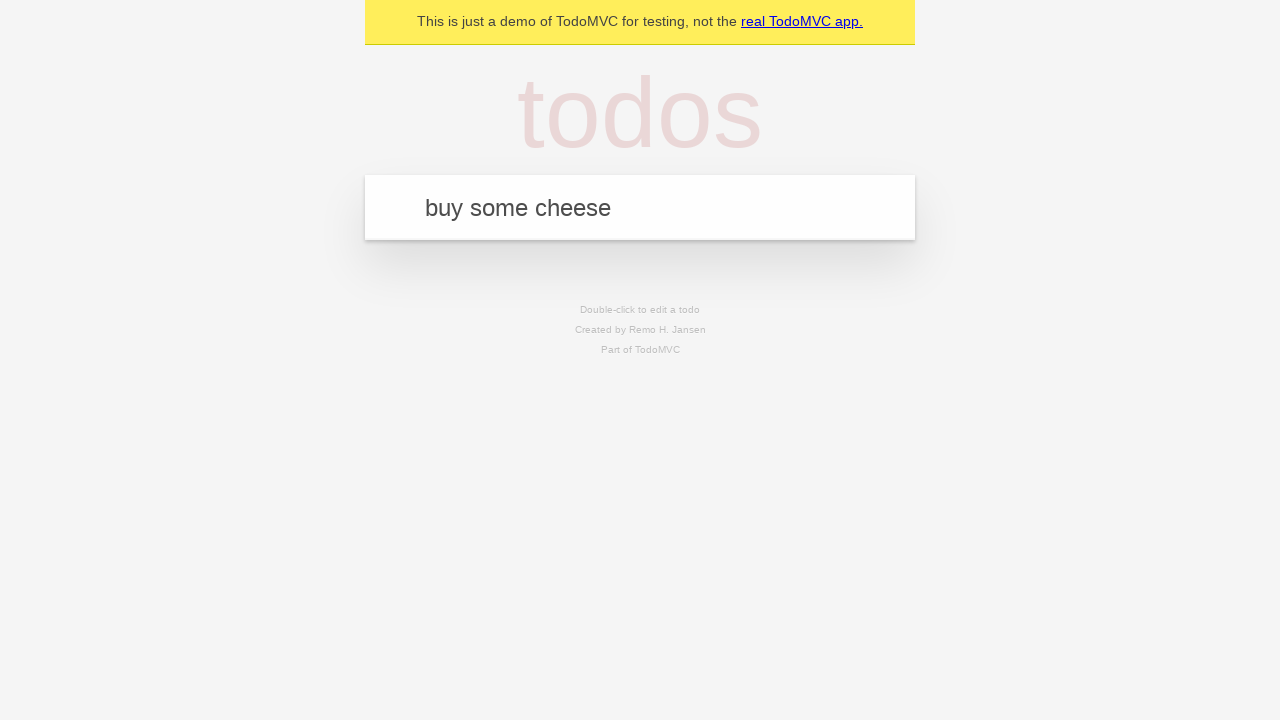

Pressed Enter to create first todo on internal:attr=[placeholder="What needs to be done?"i]
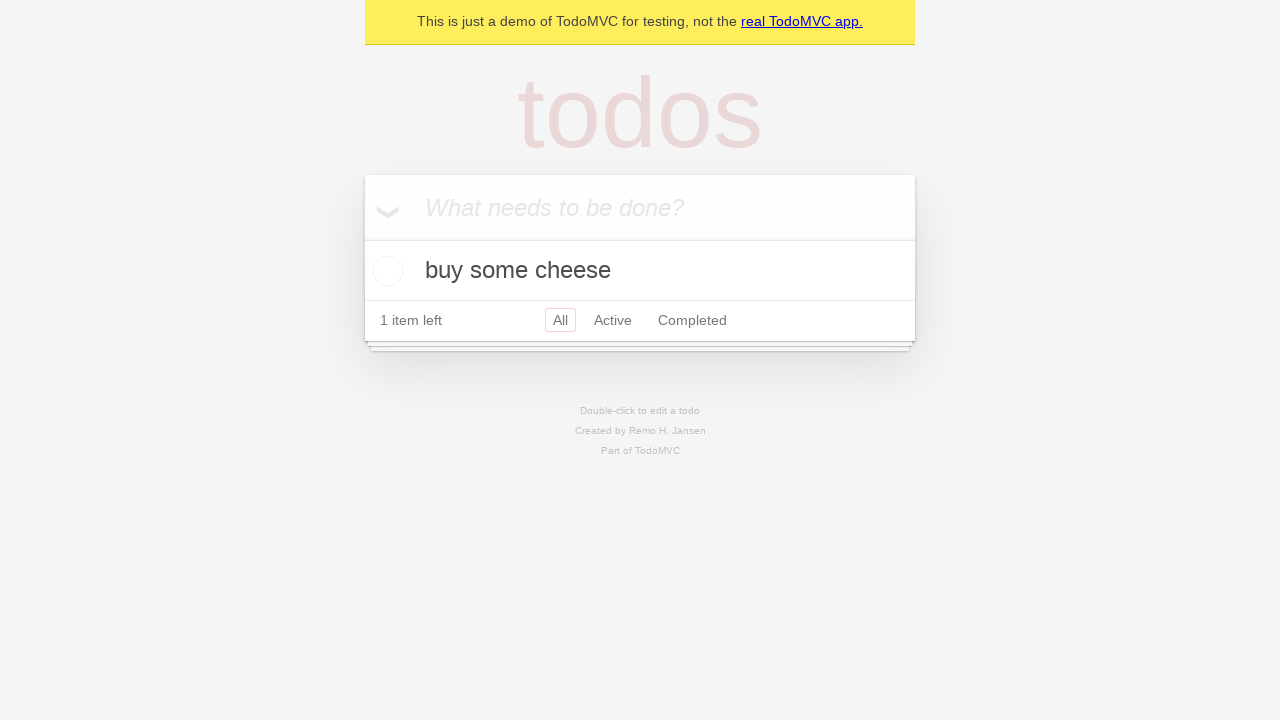

Filled new todo input with 'feed the cat' on internal:attr=[placeholder="What needs to be done?"i]
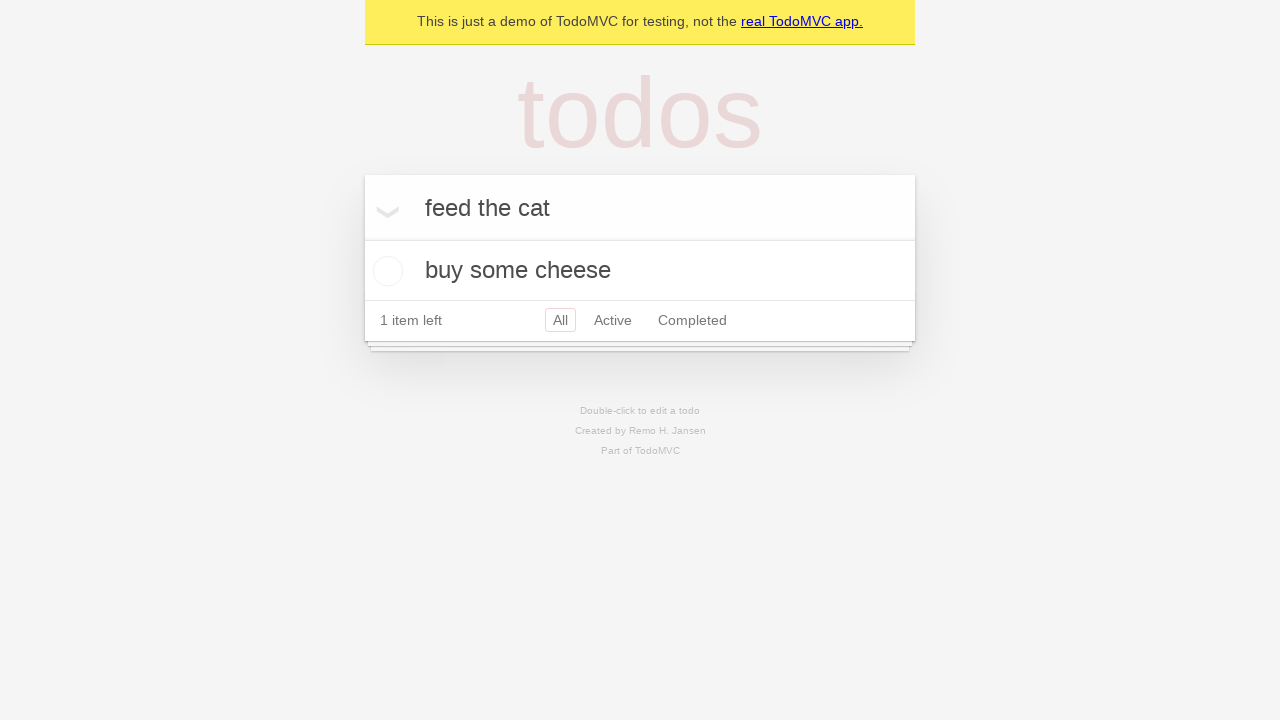

Pressed Enter to create second todo on internal:attr=[placeholder="What needs to be done?"i]
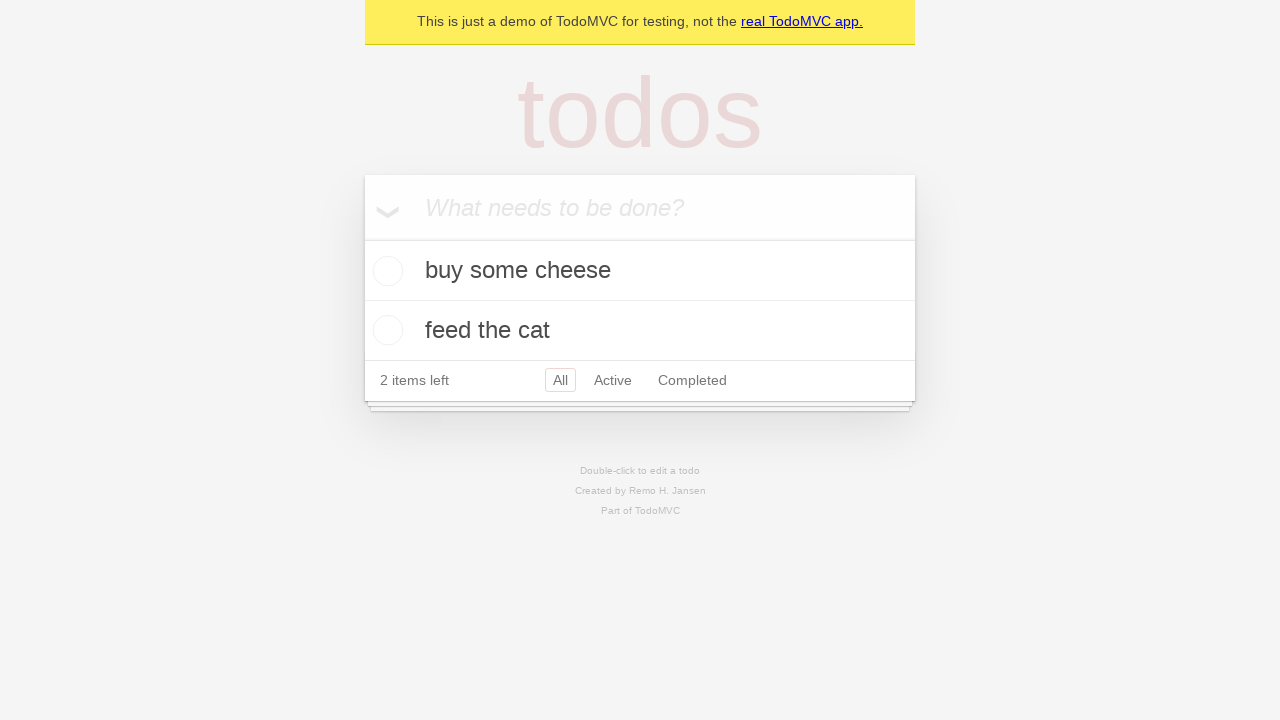

Filled new todo input with 'book a doctors appointment' on internal:attr=[placeholder="What needs to be done?"i]
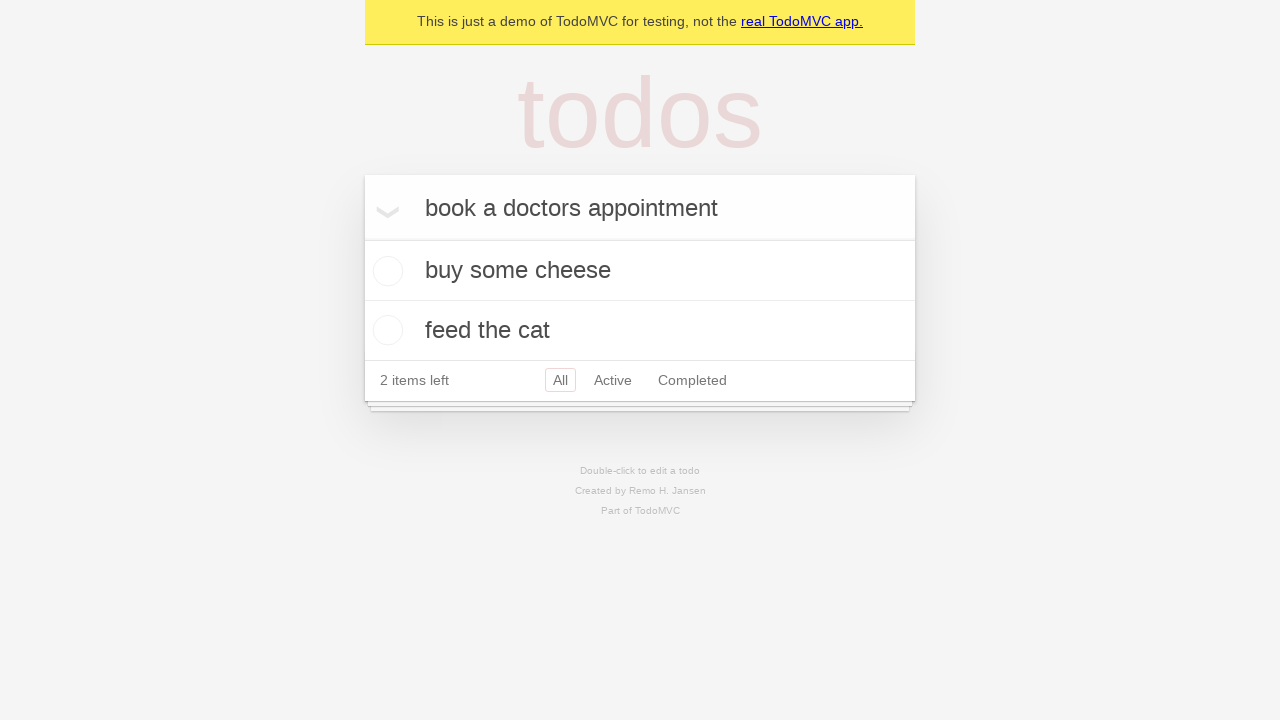

Pressed Enter to create third todo on internal:attr=[placeholder="What needs to be done?"i]
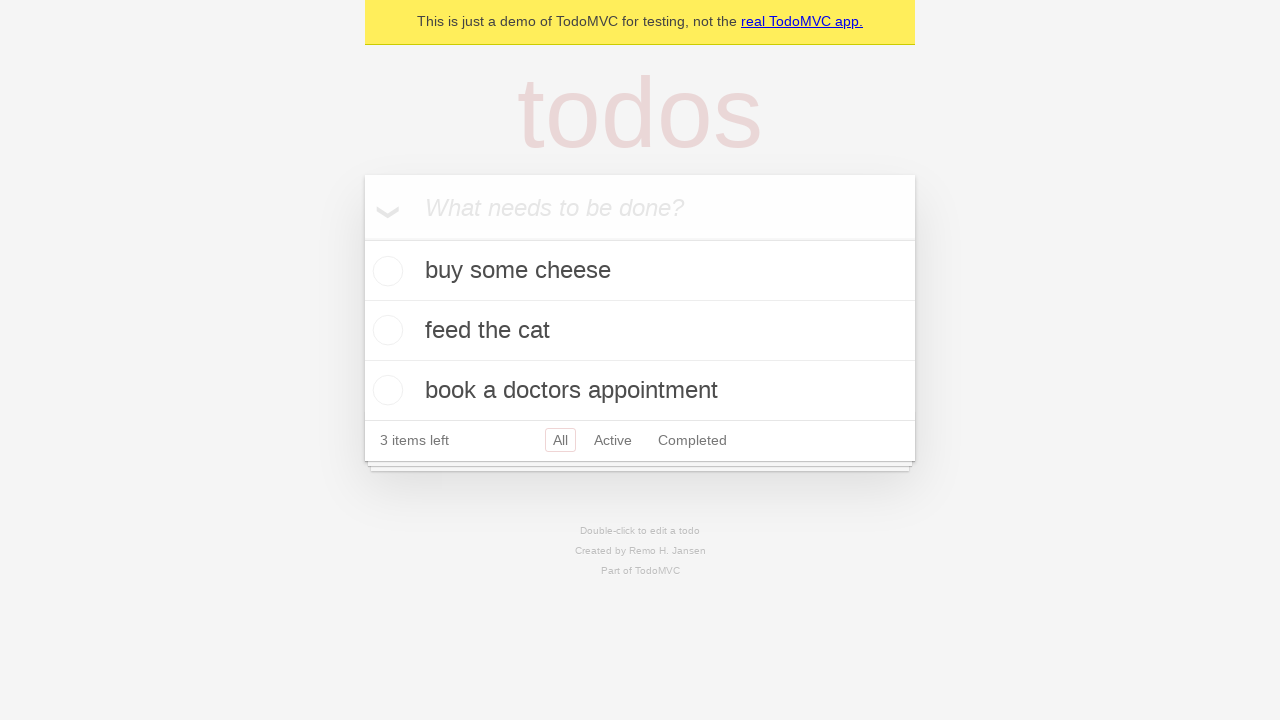

Waited for all todo items to appear
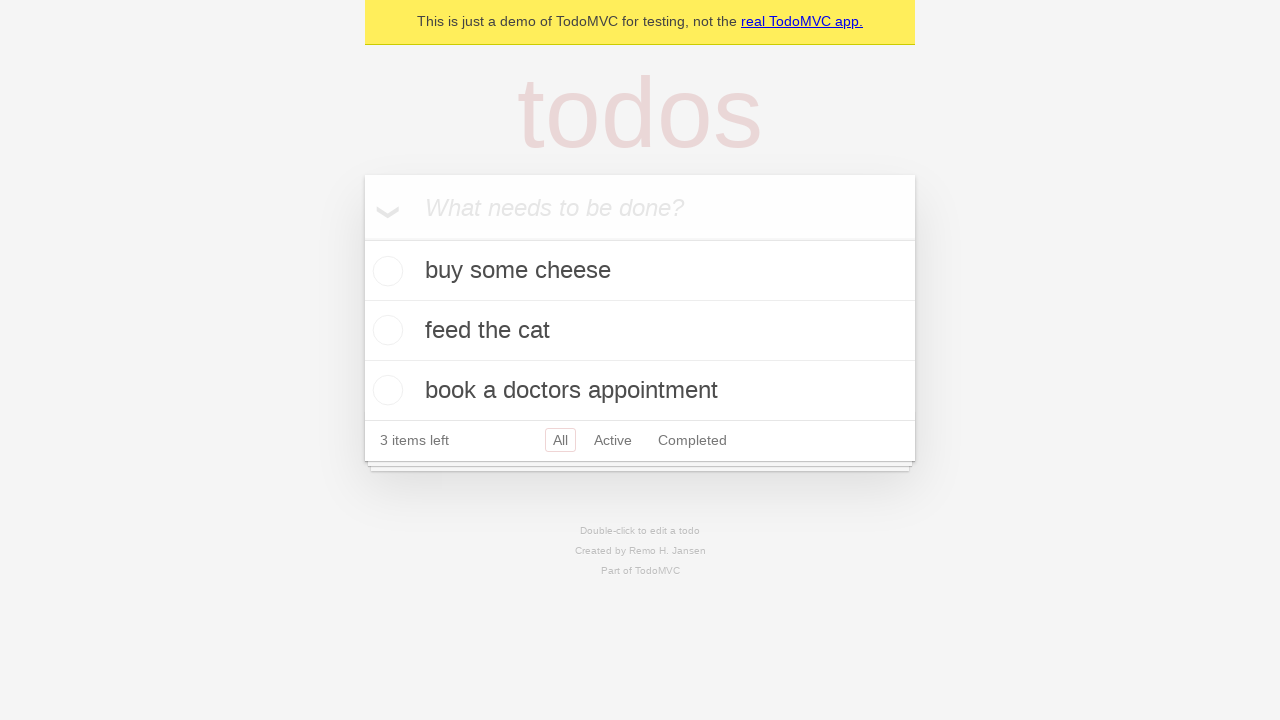

Double-clicked second todo item to enter edit mode at (640, 331) on internal:testid=[data-testid="todo-item"s] >> nth=1
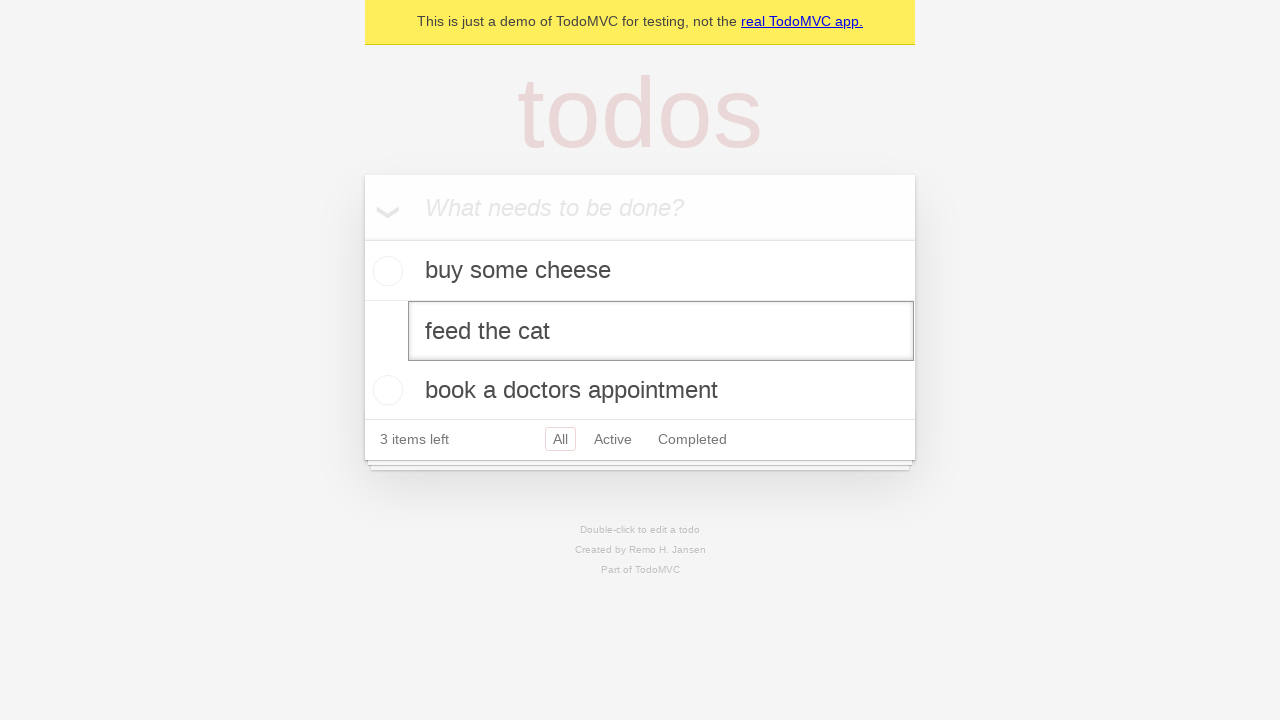

Filled edit textbox with 'buy some sausages' on internal:testid=[data-testid="todo-item"s] >> nth=1 >> internal:role=textbox[nam
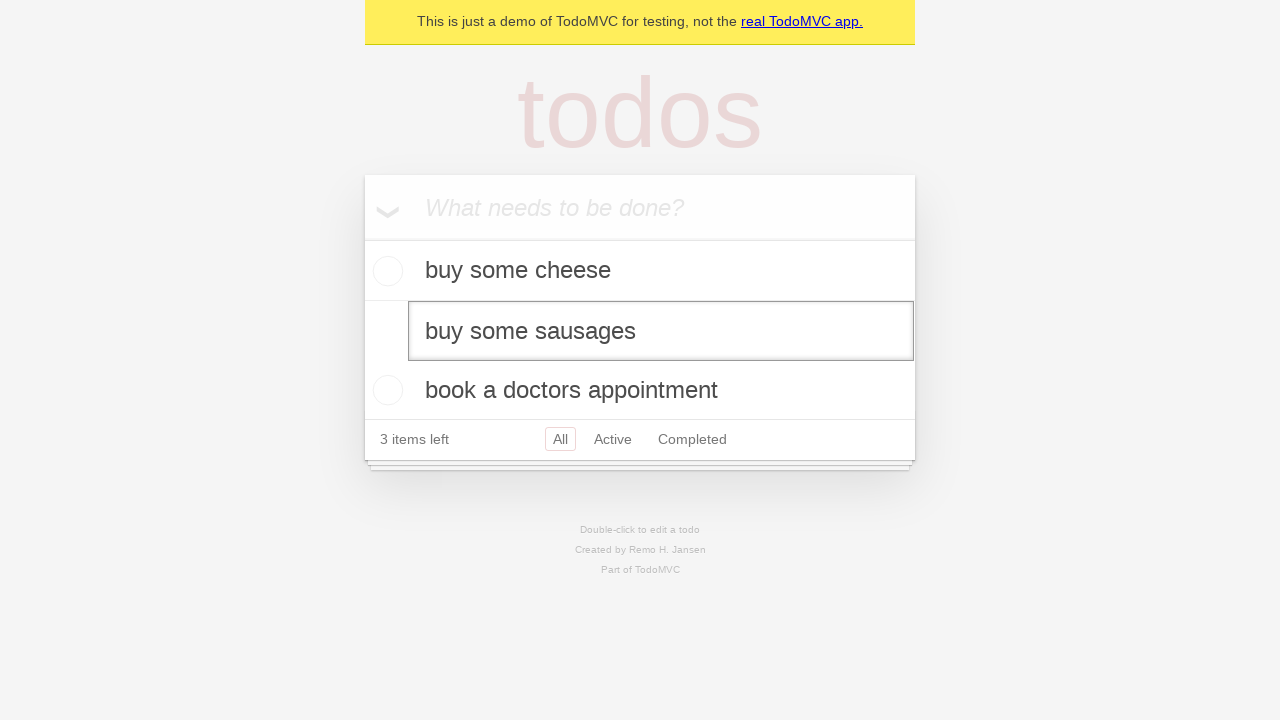

Dispatched blur event to save edits on focus loss
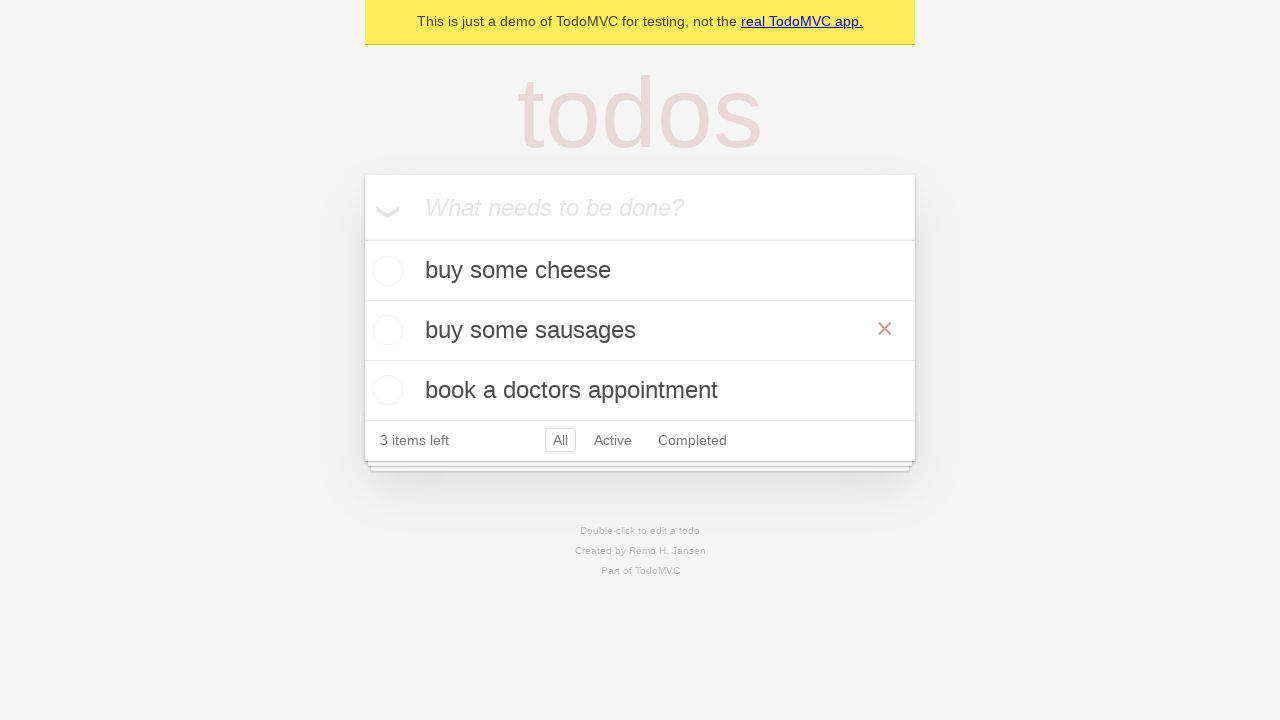

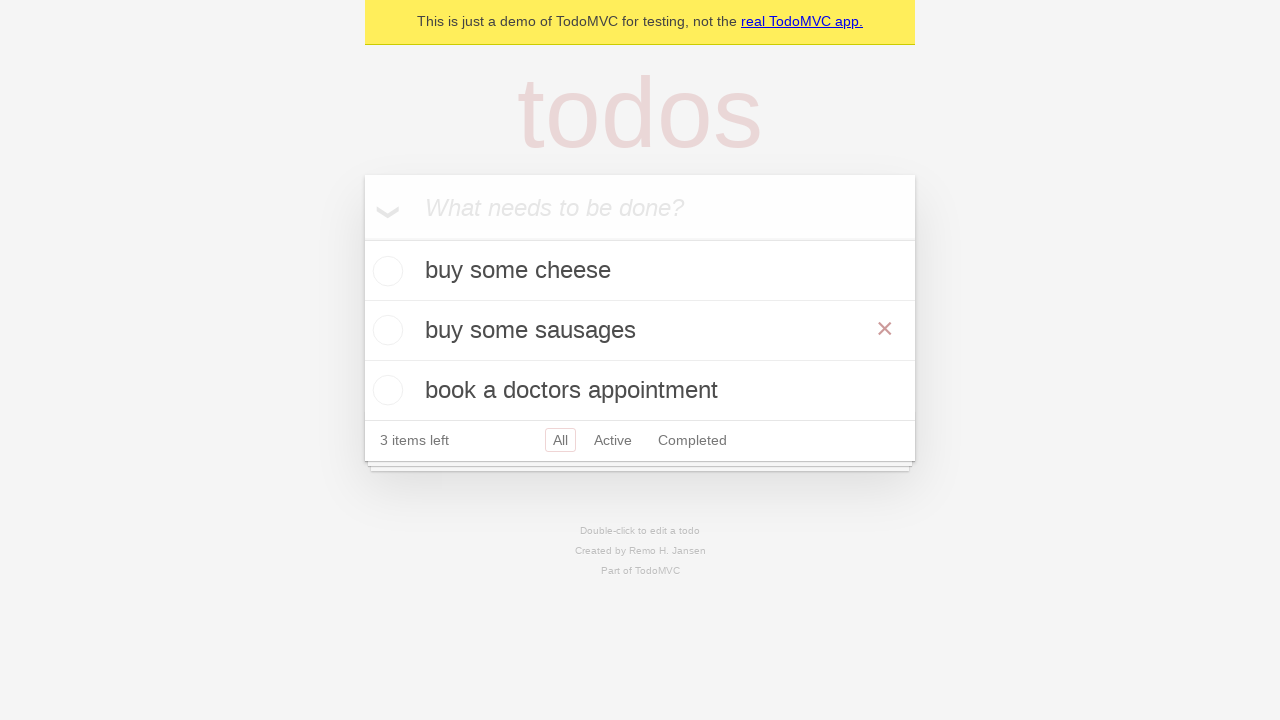